Tests dropdown selection by selecting an option by its visible text

Starting URL: https://automationtesting.co.uk/dropdown.html

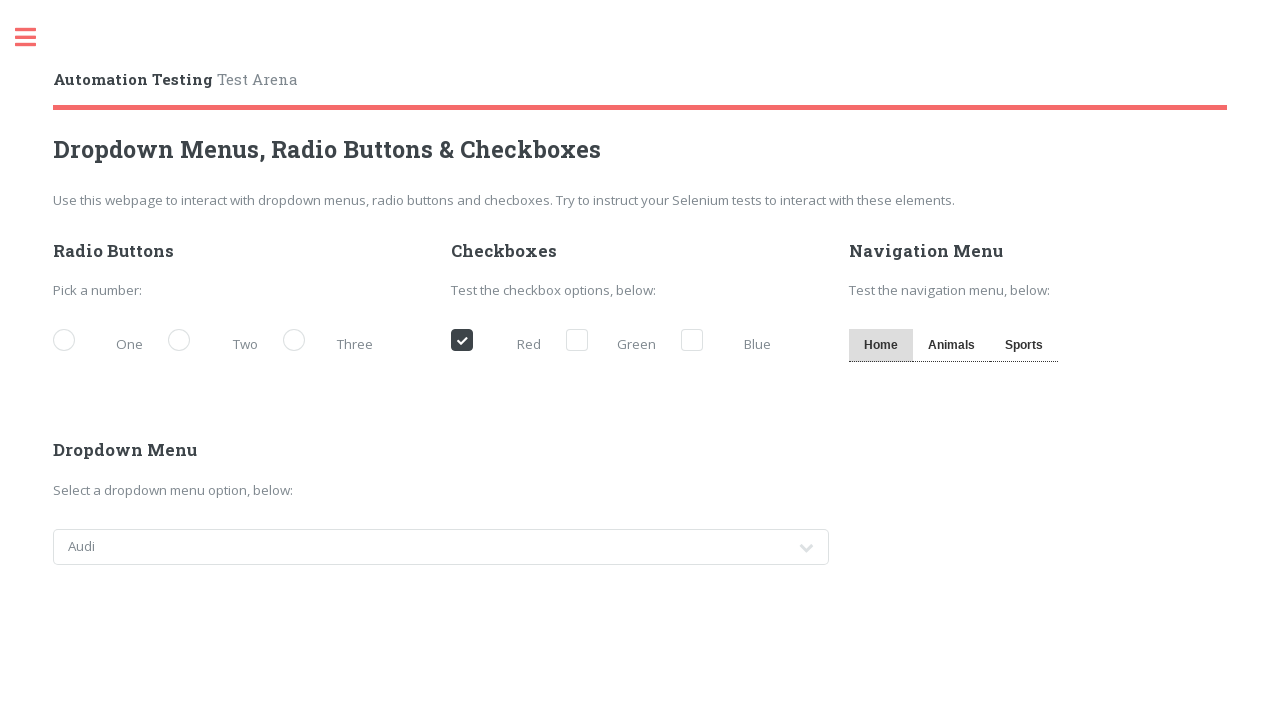

Navigated to dropdown test page
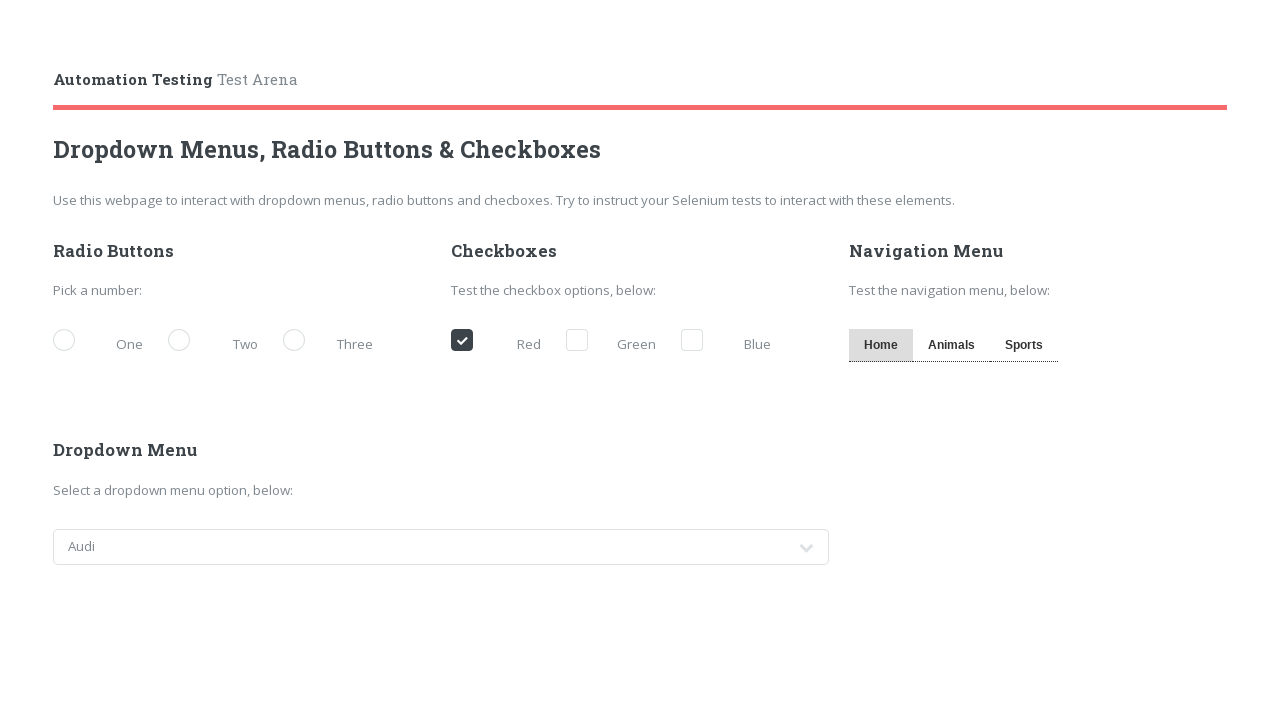

Selected 'Jeep' from dropdown by visible text on #cars
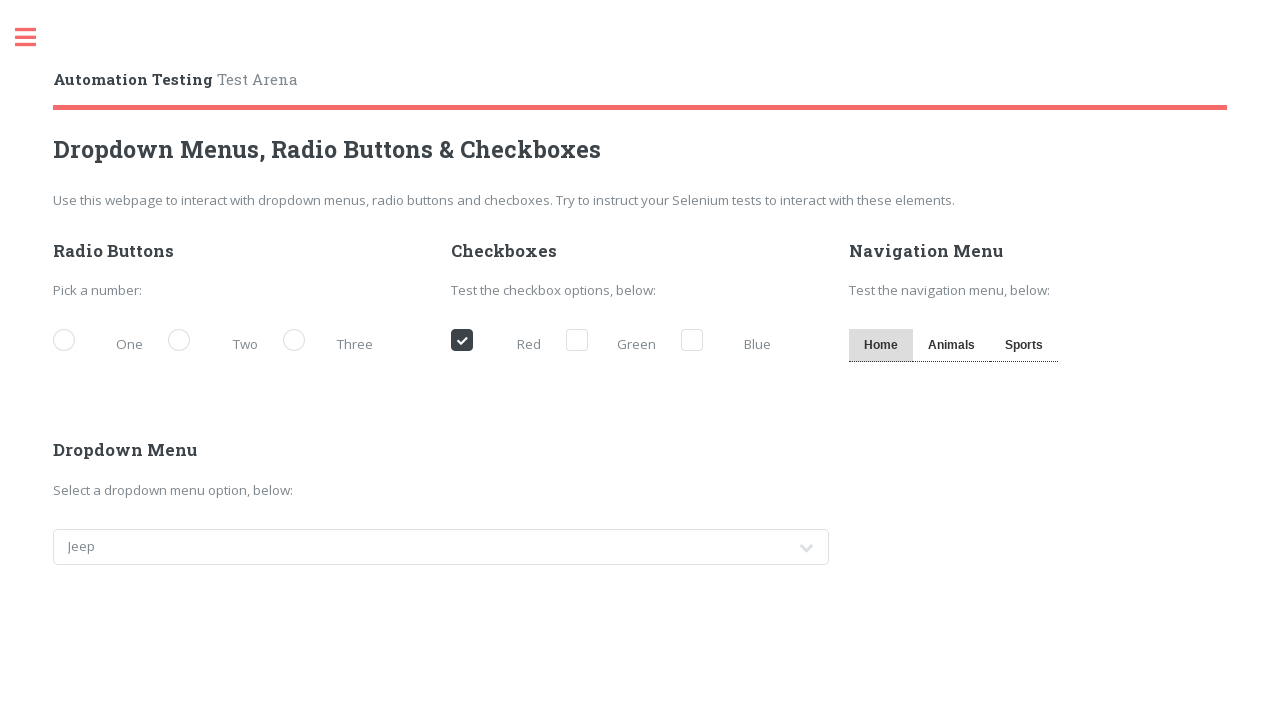

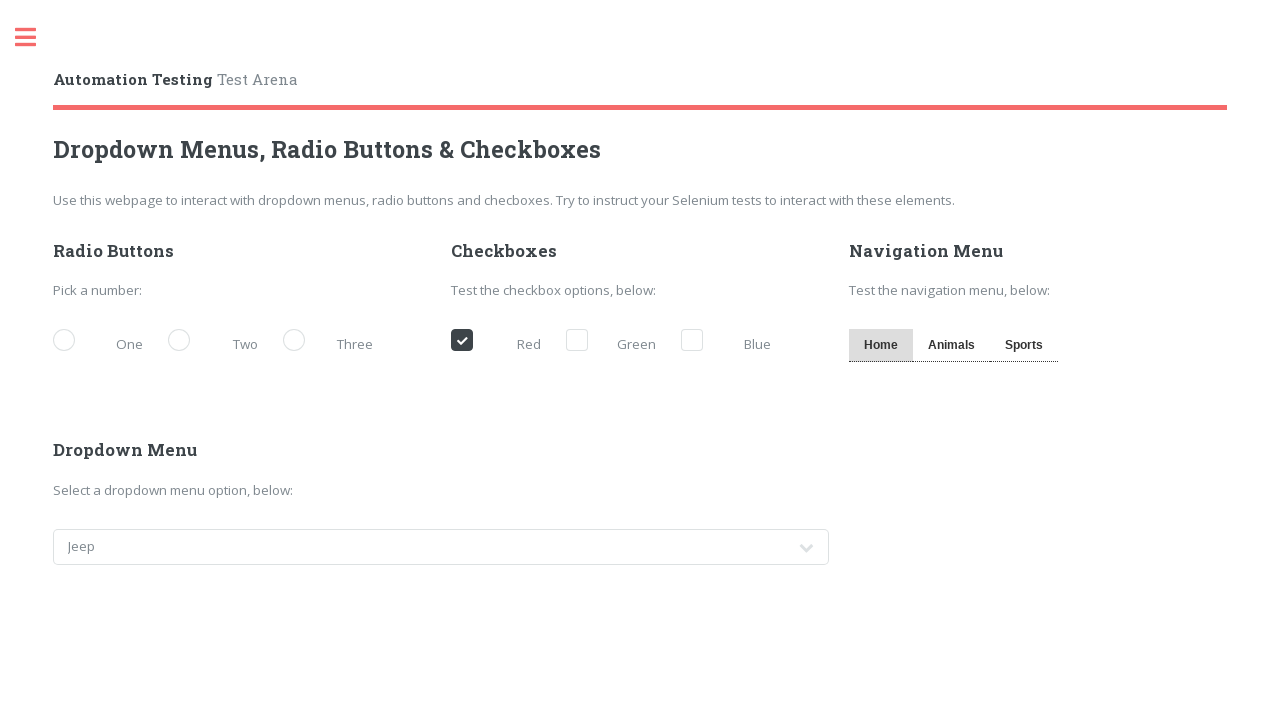